Tests dynamic page loading by clicking a Start button, waiting for a loading bar to complete, and verifying that the "Hello World" finish text appears

Starting URL: http://the-internet.herokuapp.com/dynamic_loading/2

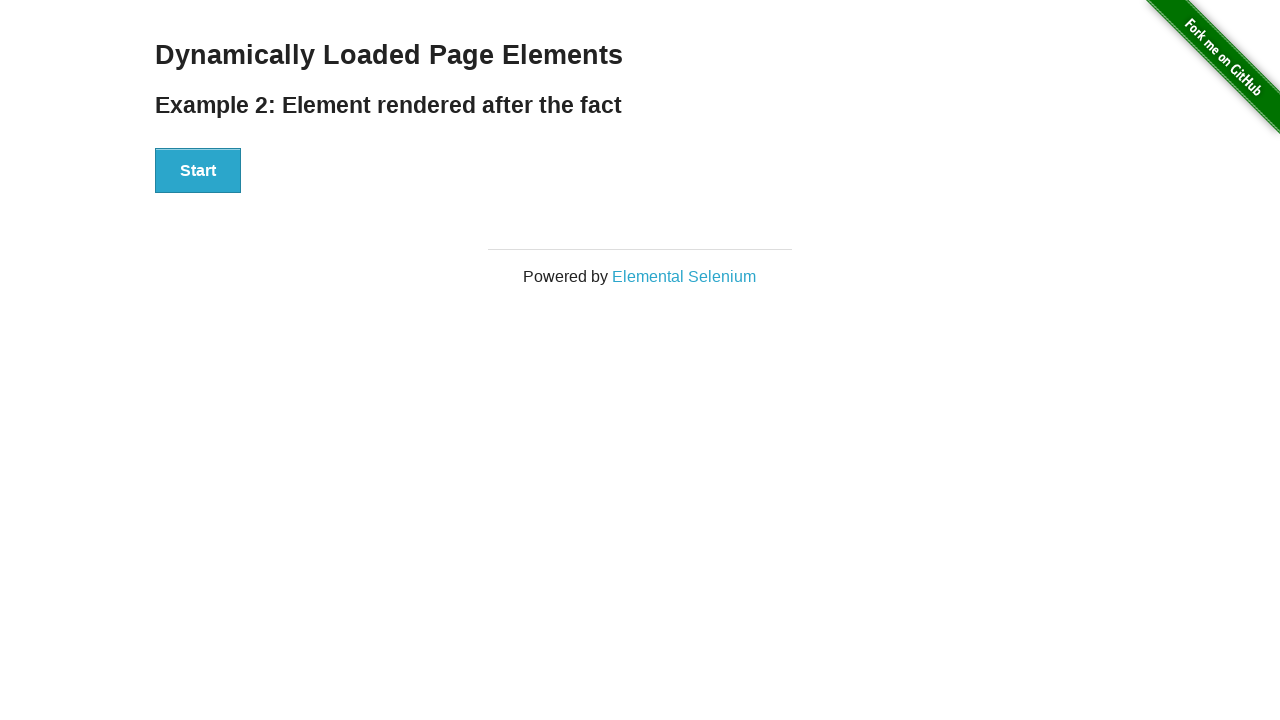

Clicked Start button to trigger dynamic loading at (198, 171) on #start button
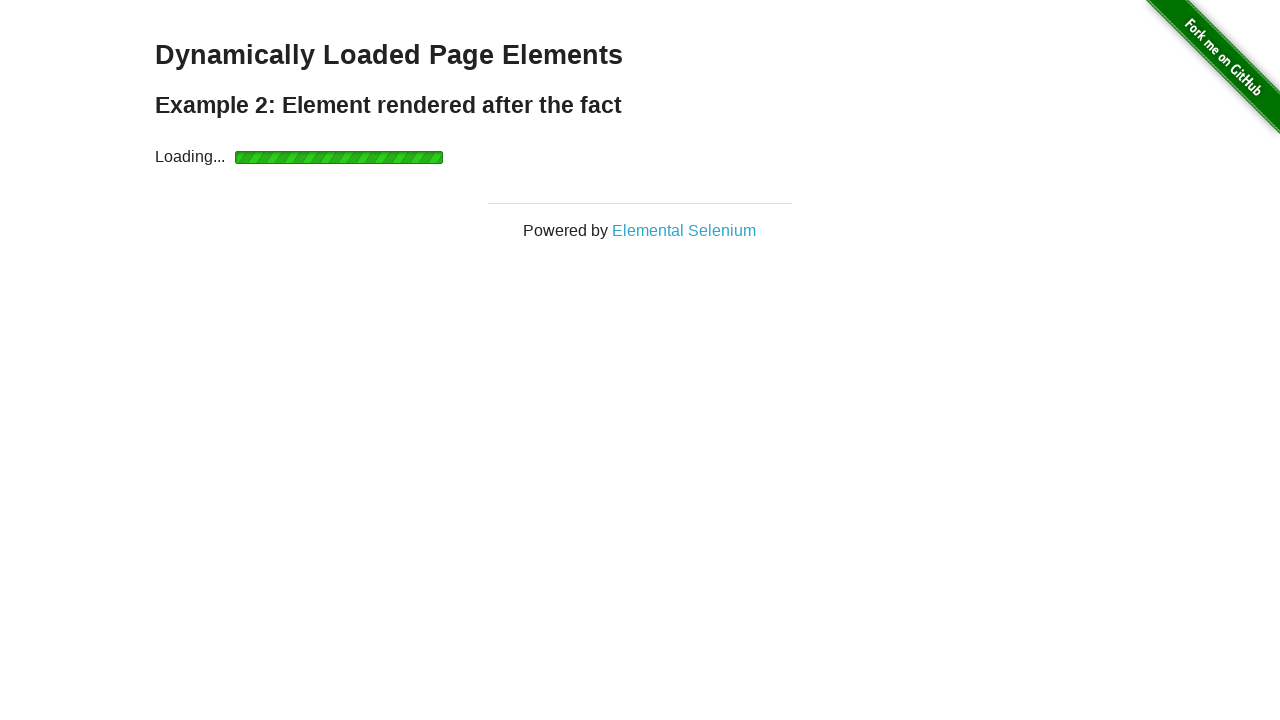

Loading bar completed and finish element became visible
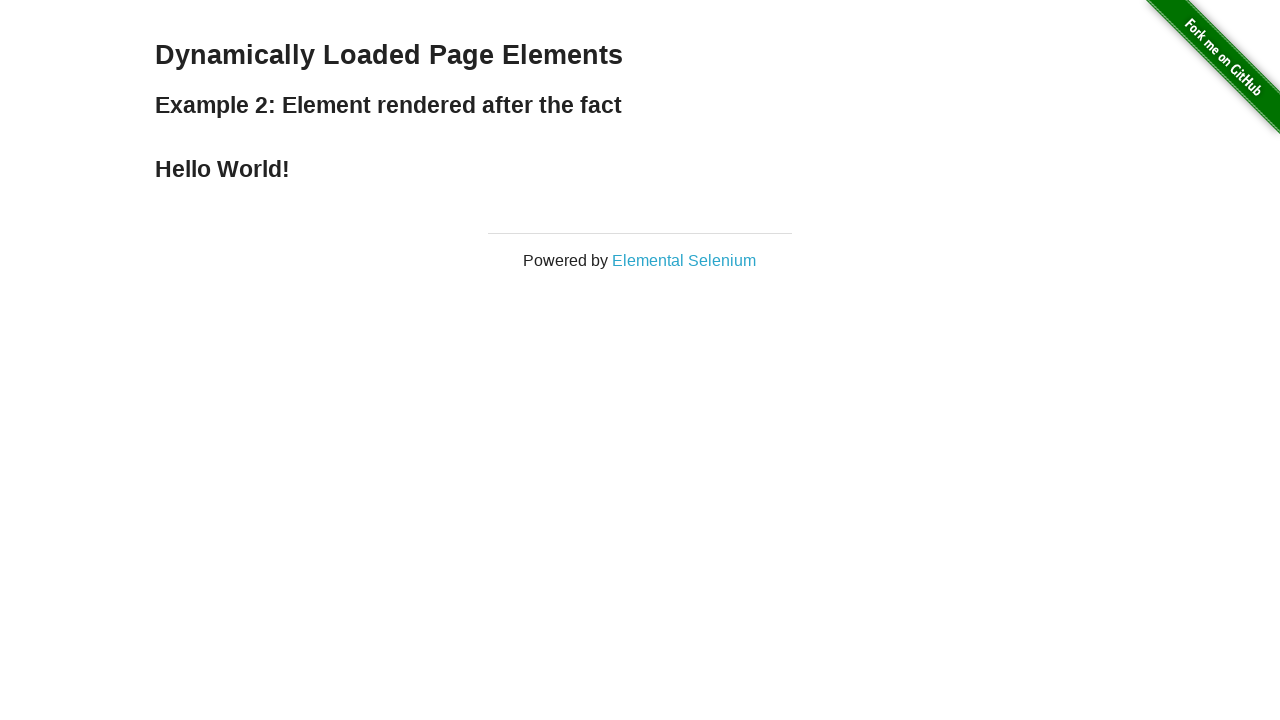

Verified 'Hello World' finish text is displayed
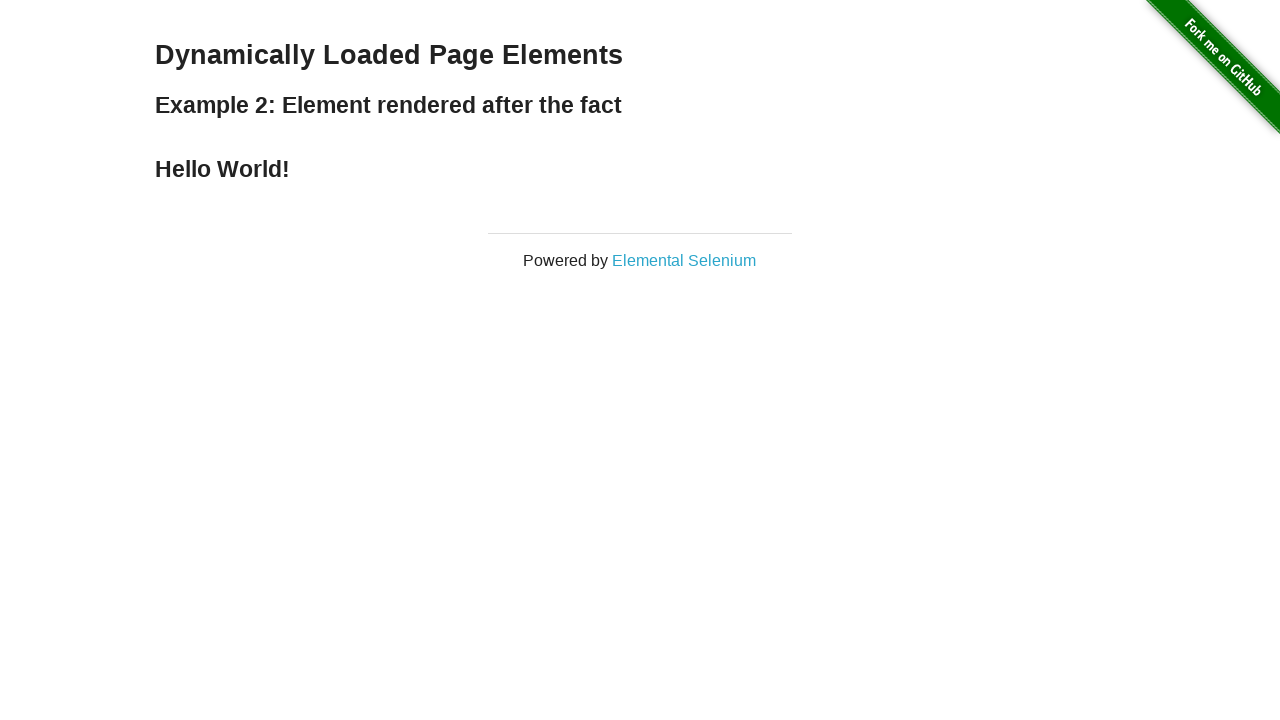

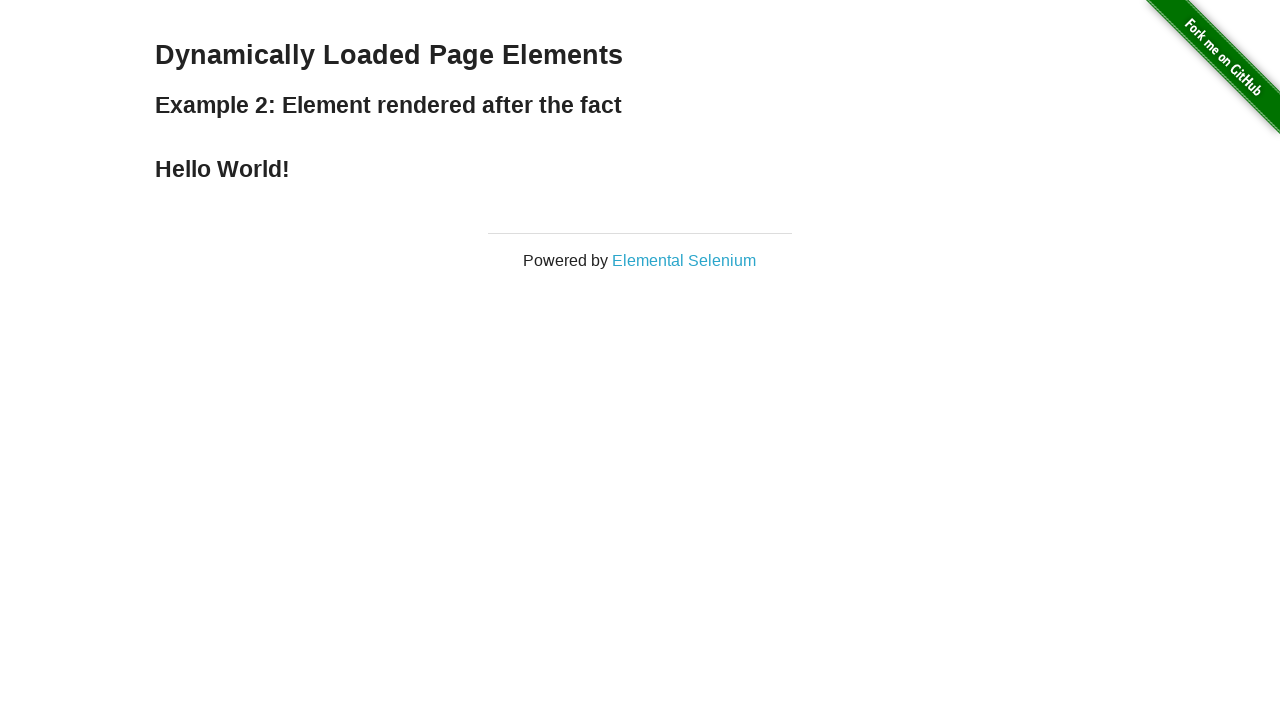